Tests nested frames navigation by clicking on "Nested Frames" link, switching to nested iframes, and verifying content within the middle frame

Starting URL: https://the-internet.herokuapp.com/

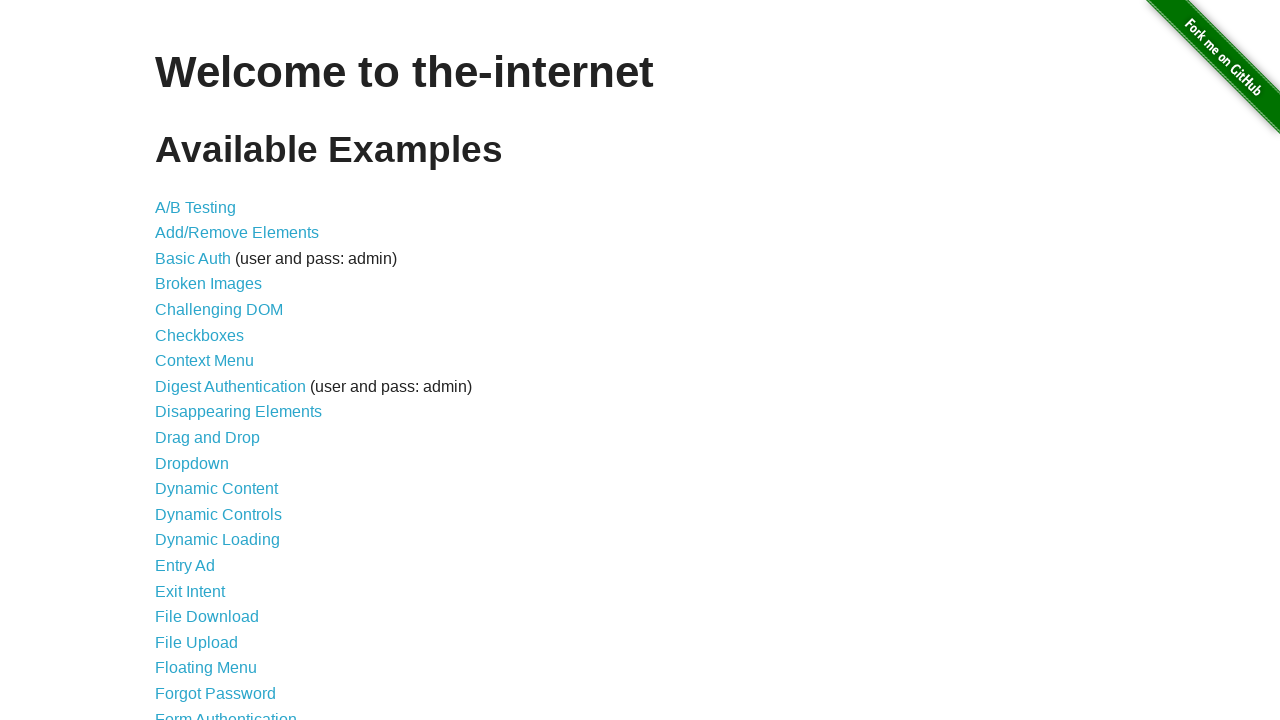

Clicked on 'Nested Frames' link at (210, 395) on text=Nested Frames
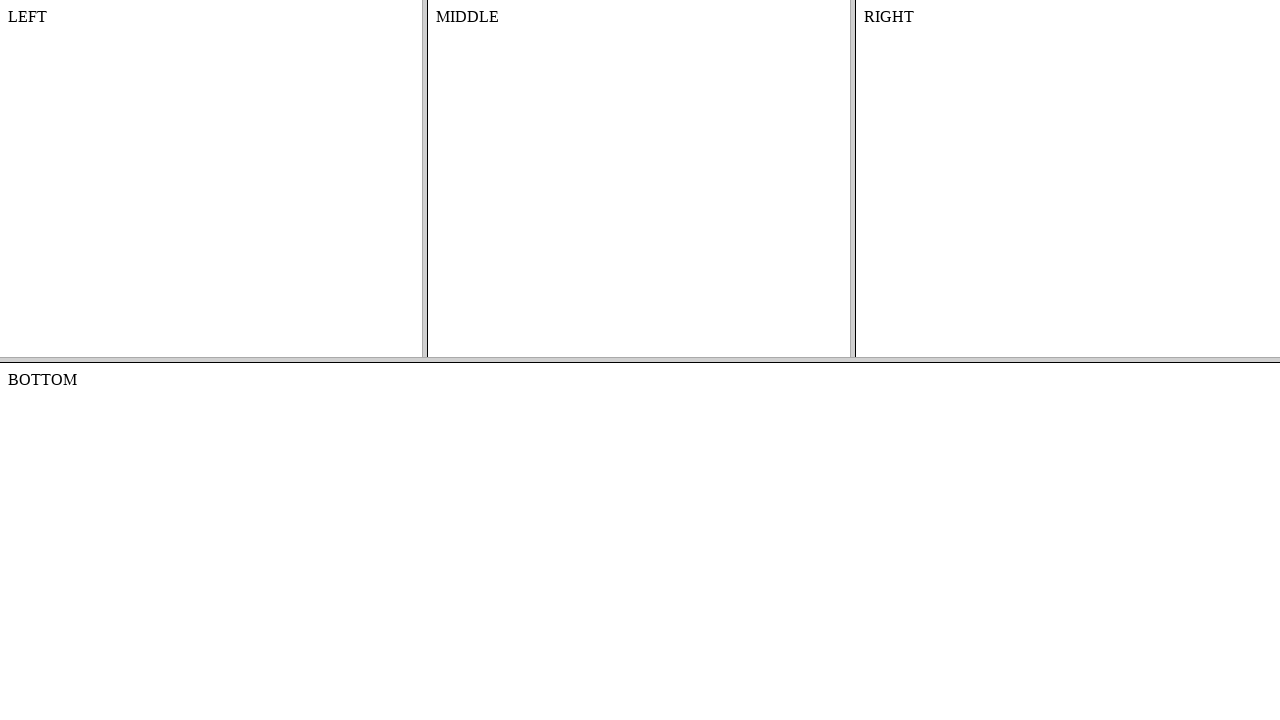

Located and switched to top frame
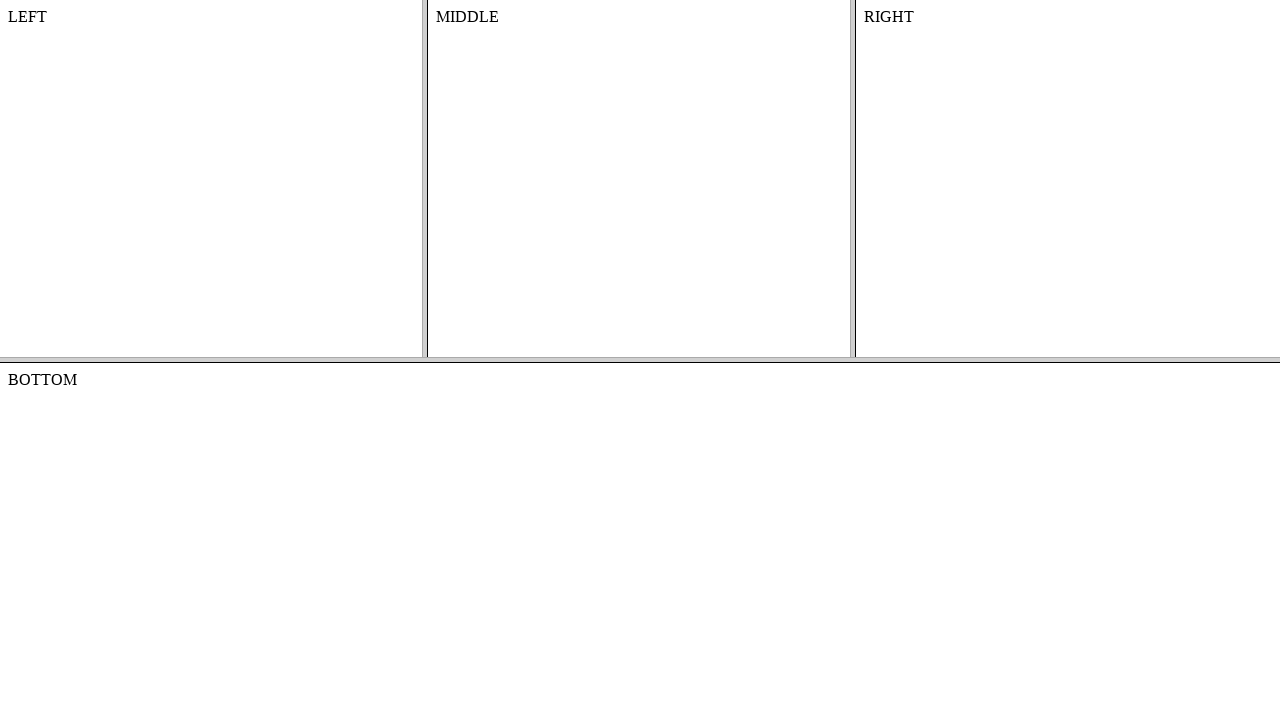

Located and switched to middle frame within top frame
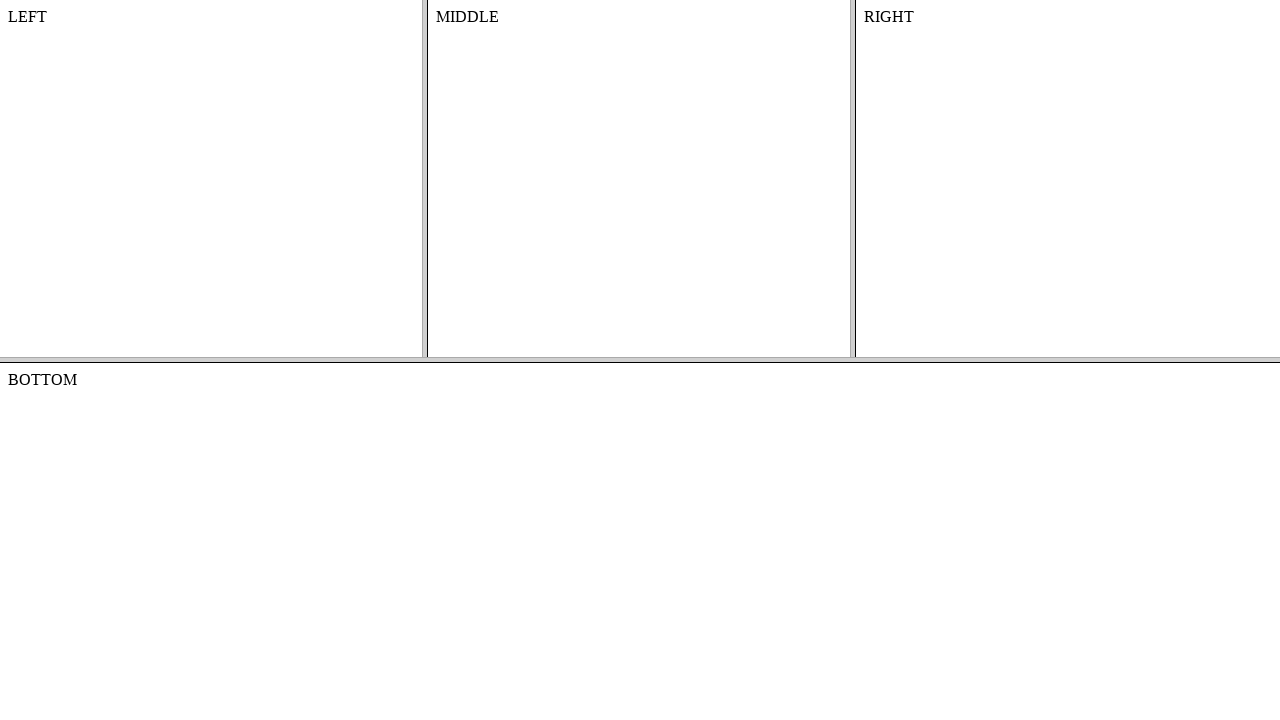

Verified content is present in the middle frame
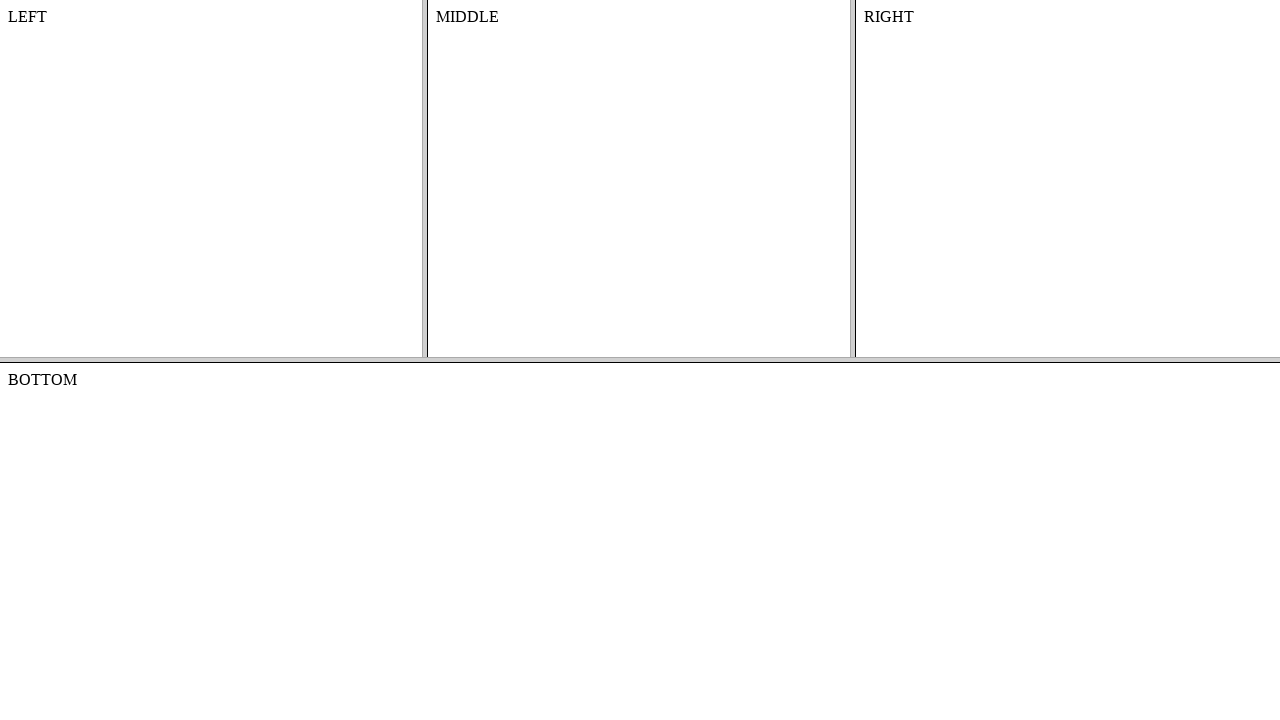

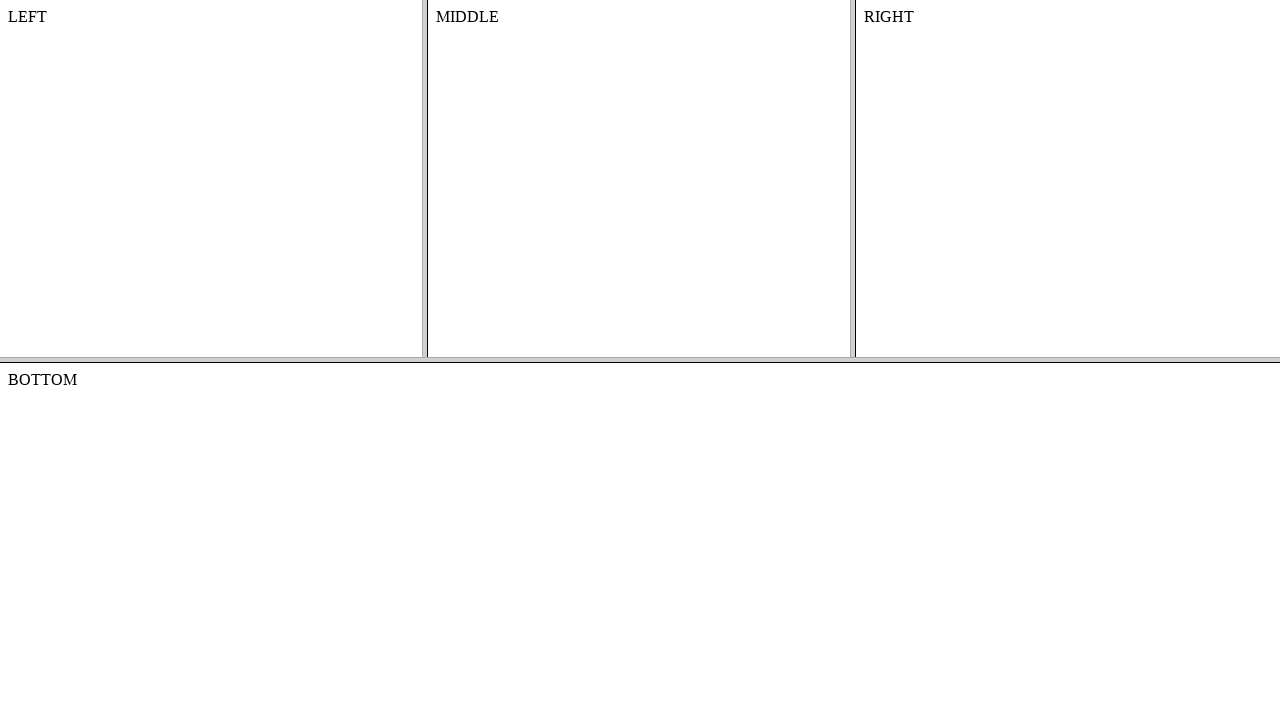